Tests adding specific grocery items (Cucumber, Broccoli, Beetroot) to cart by finding them in the product list and clicking their Add to Cart buttons

Starting URL: https://rahulshettyacademy.com/seleniumPractise/

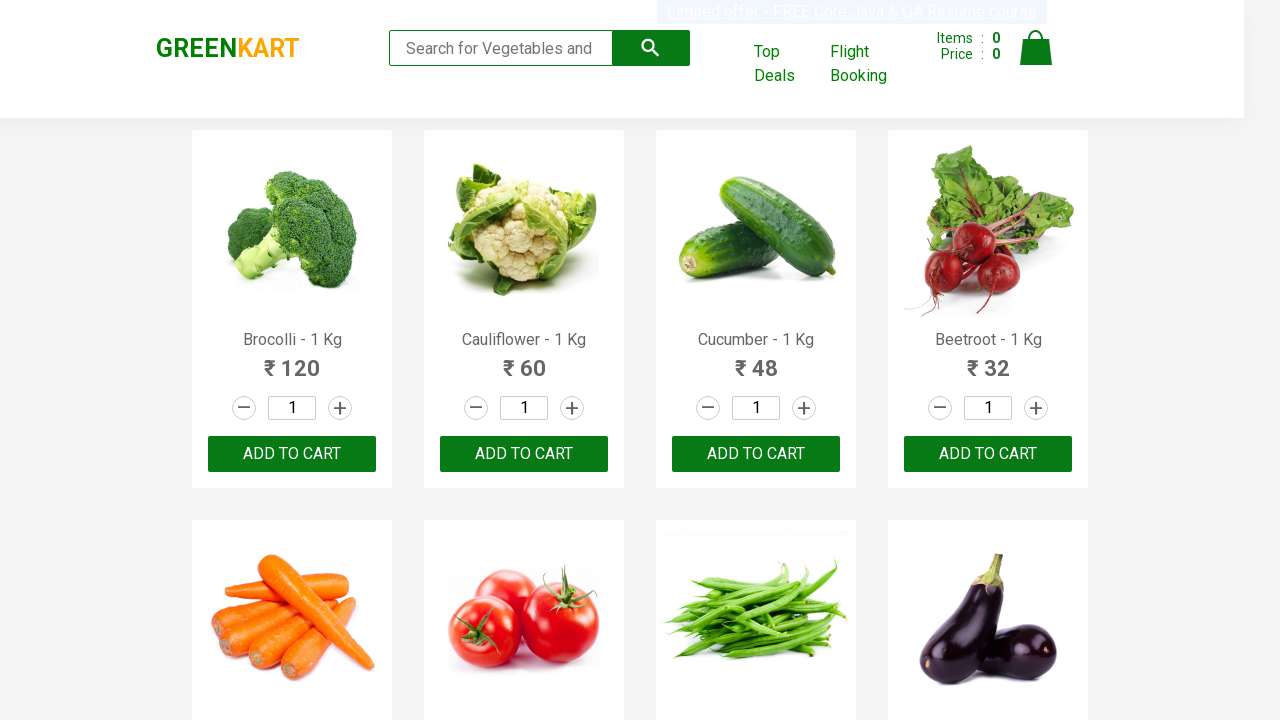

Waited for product list to load (h4.product-name selector)
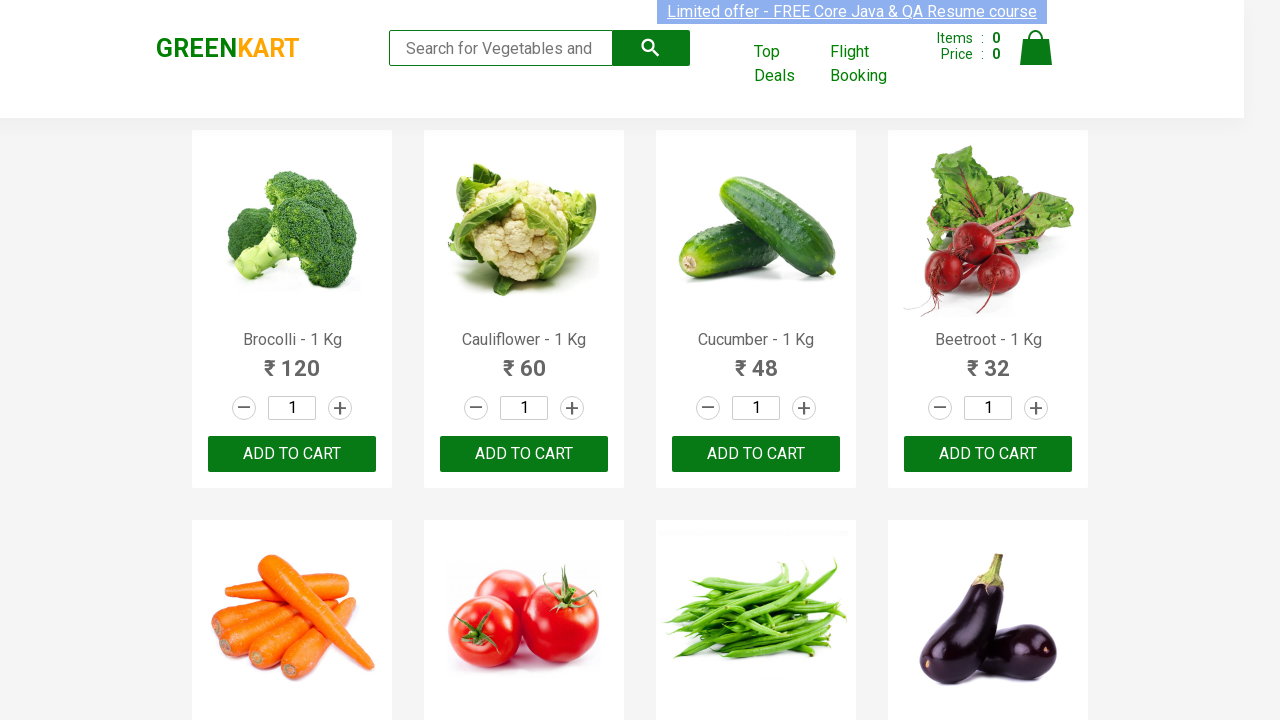

Retrieved all product elements from the page
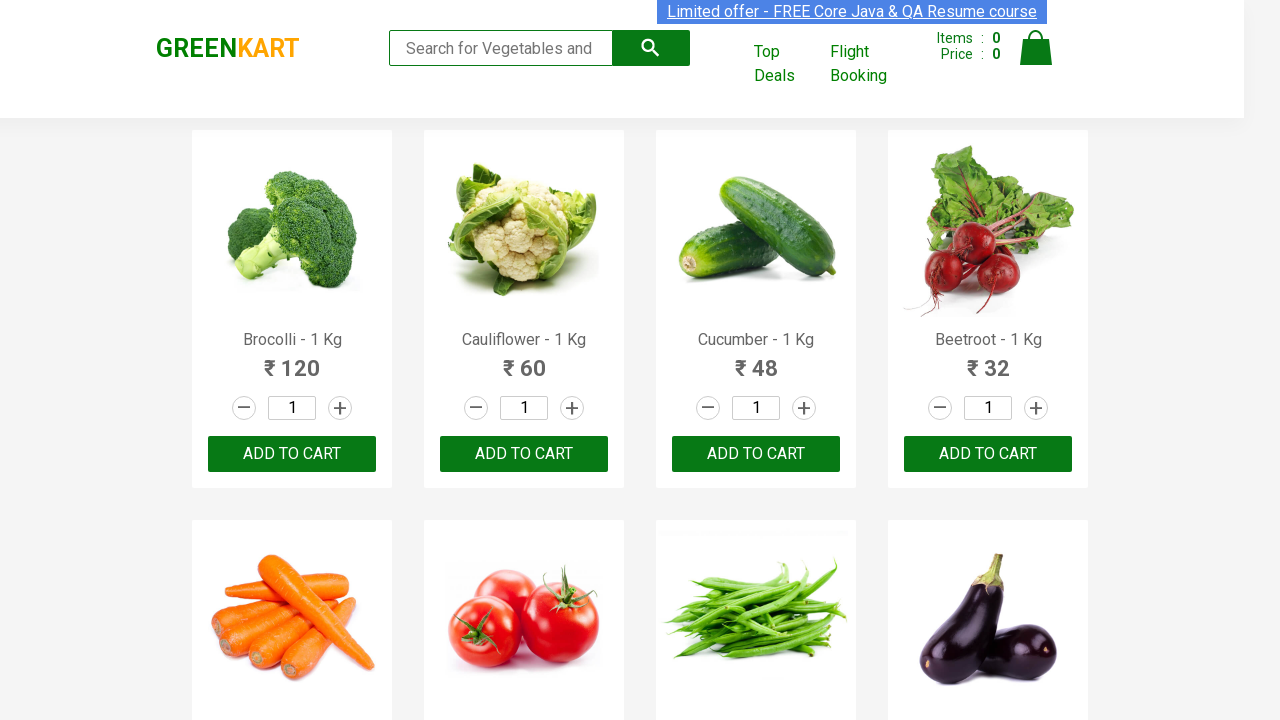

Clicked 'Add to Cart' button for Brocolli at (292, 454) on xpath=//div[@class='product-action']/button >> nth=0
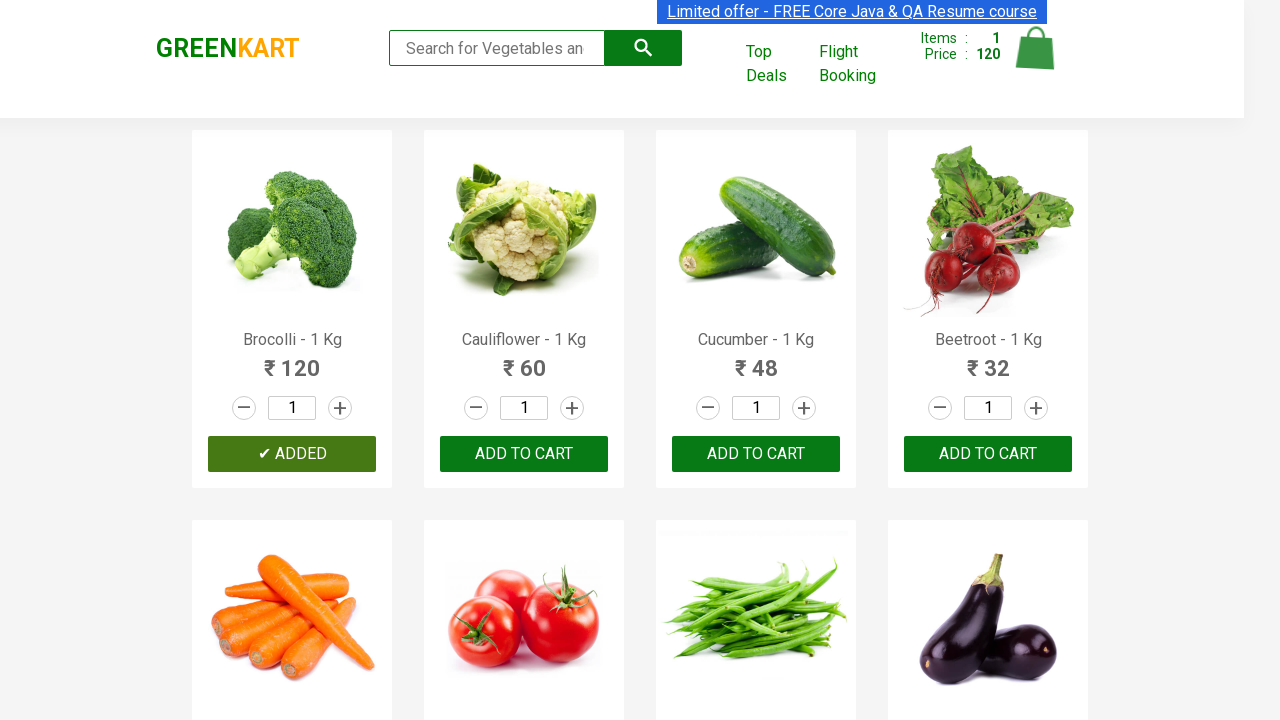

Clicked 'Add to Cart' button for Cucumber at (756, 454) on xpath=//div[@class='product-action']/button >> nth=2
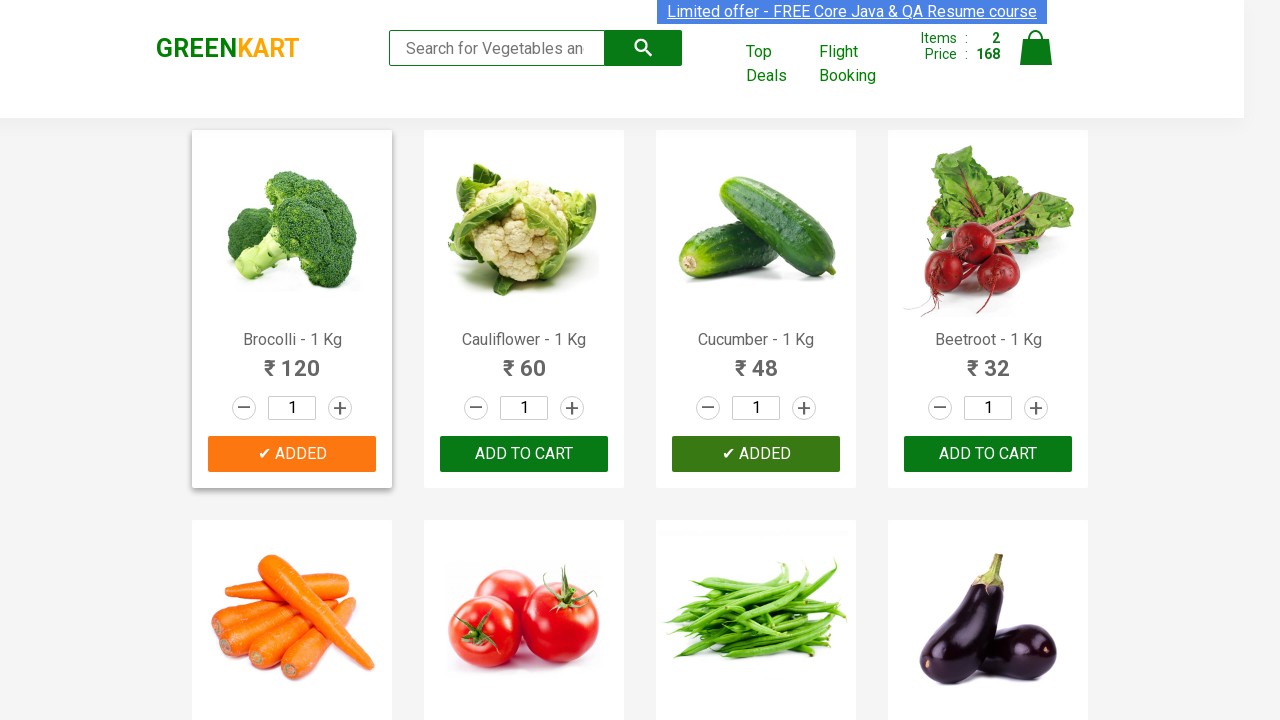

Clicked 'Add to Cart' button for Beetroot at (988, 454) on xpath=//div[@class='product-action']/button >> nth=3
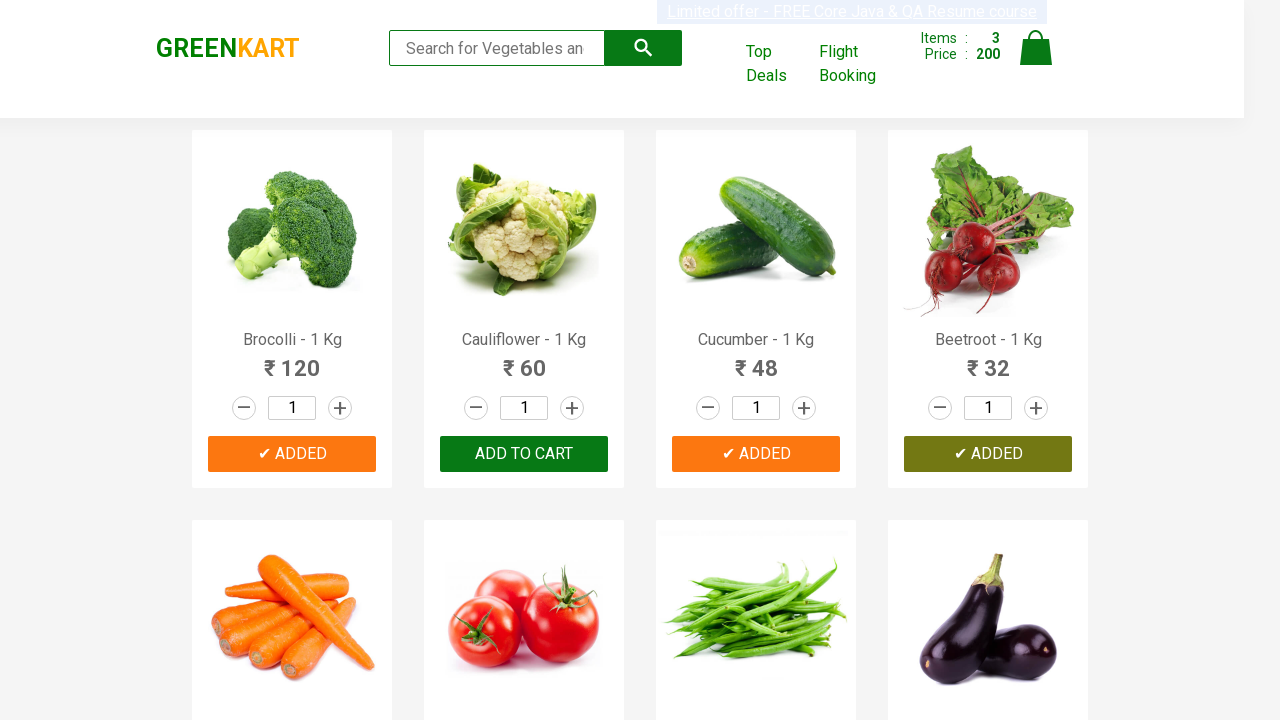

Successfully added all 3 items (Cucumber, Broccoli, Beetroot) to cart
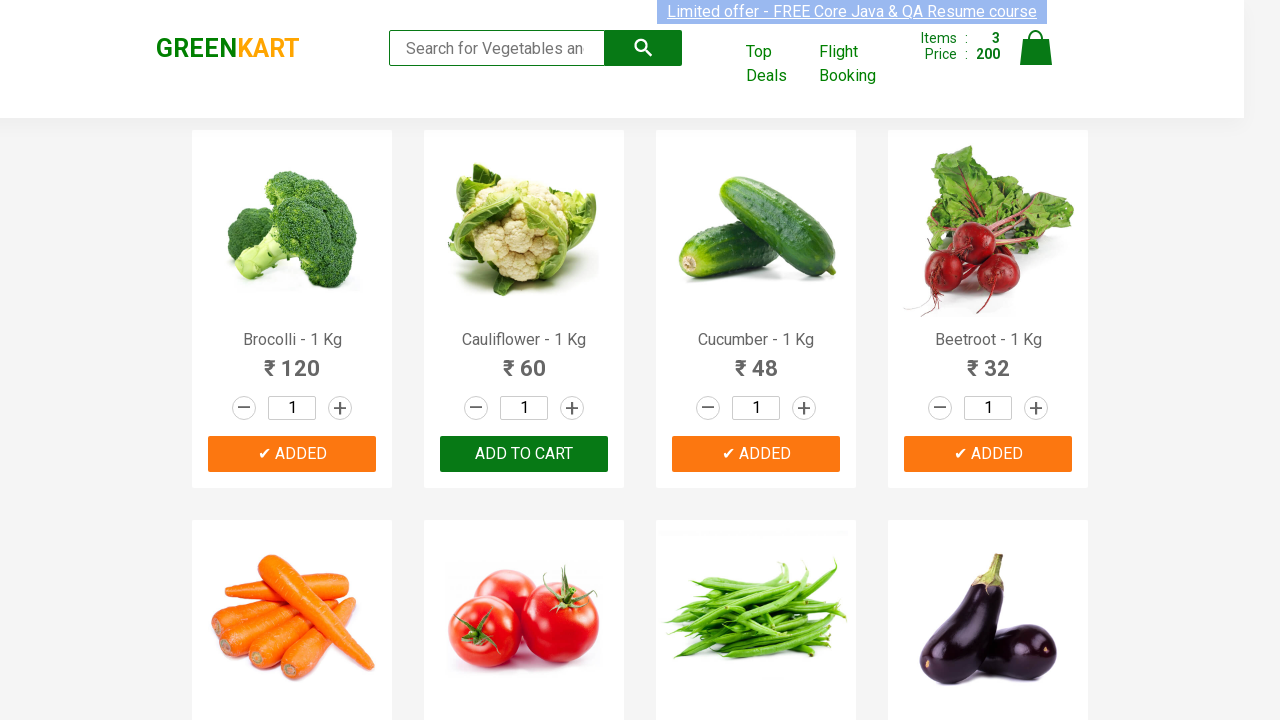

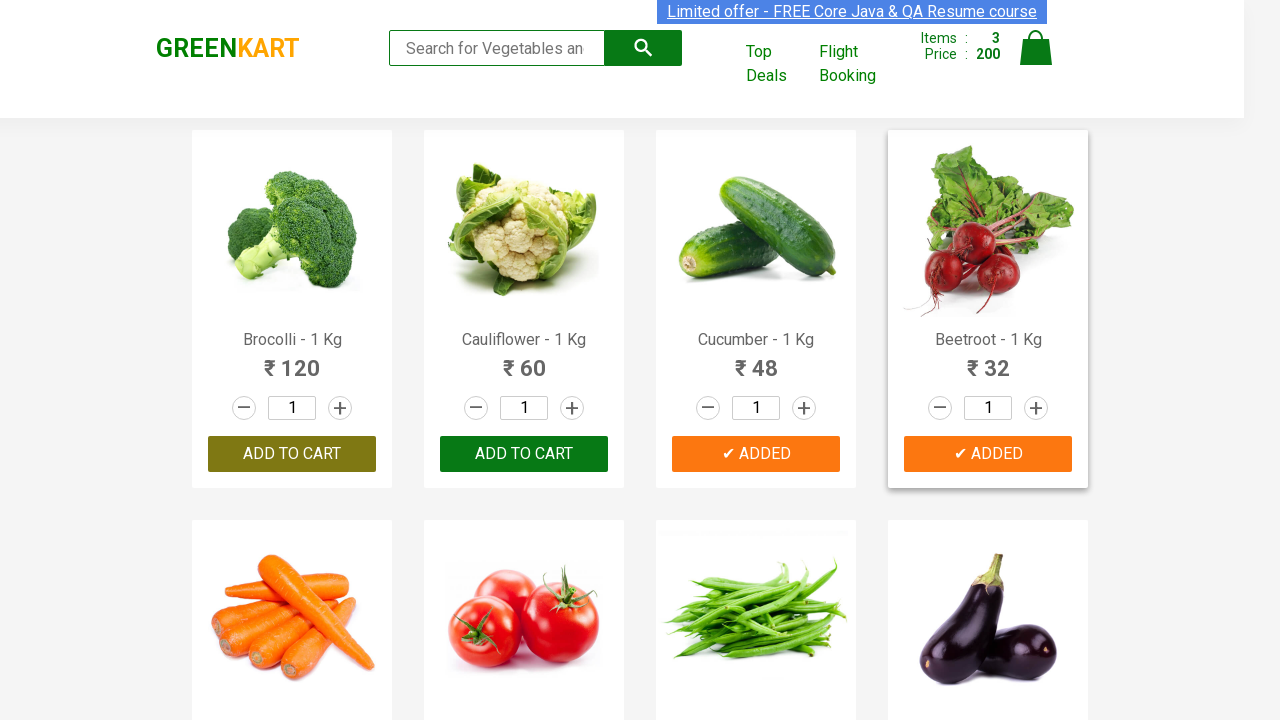